Tests marking all todo items as completed using the toggle-all checkbox

Starting URL: https://demo.playwright.dev/todomvc

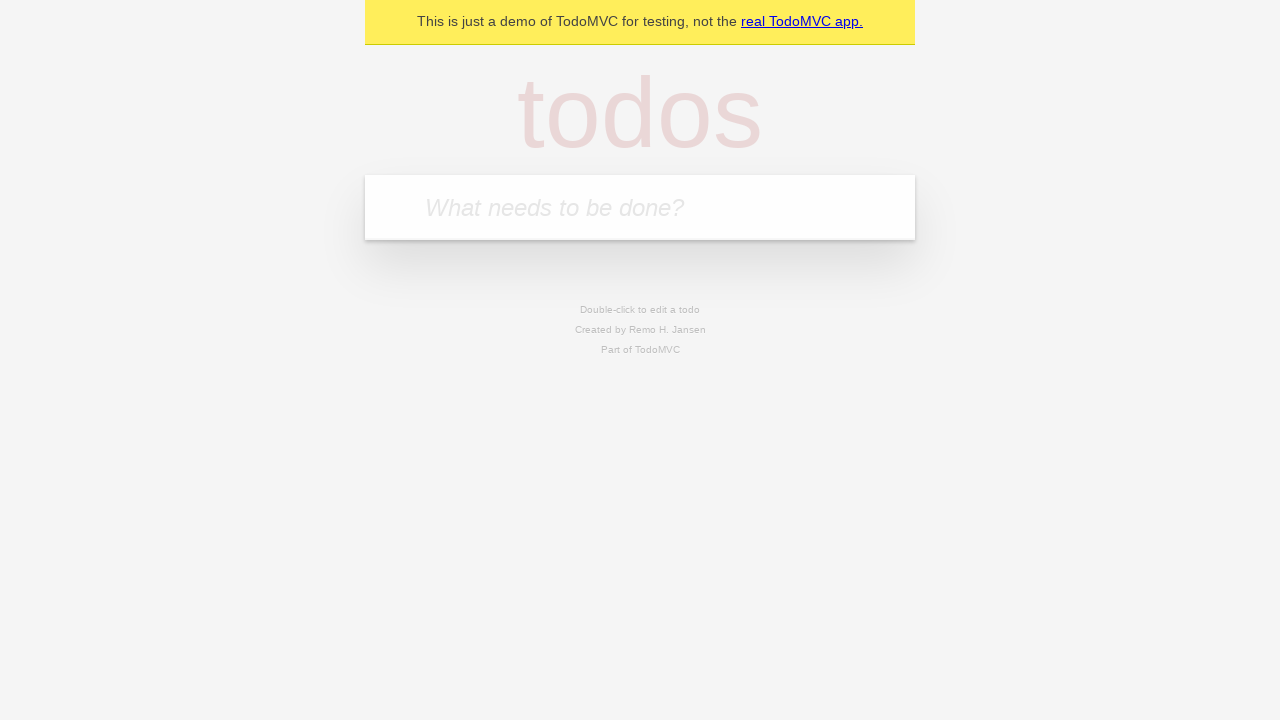

Filled todo input with 'buy some cheese' on internal:attr=[placeholder="What needs to be done?"i]
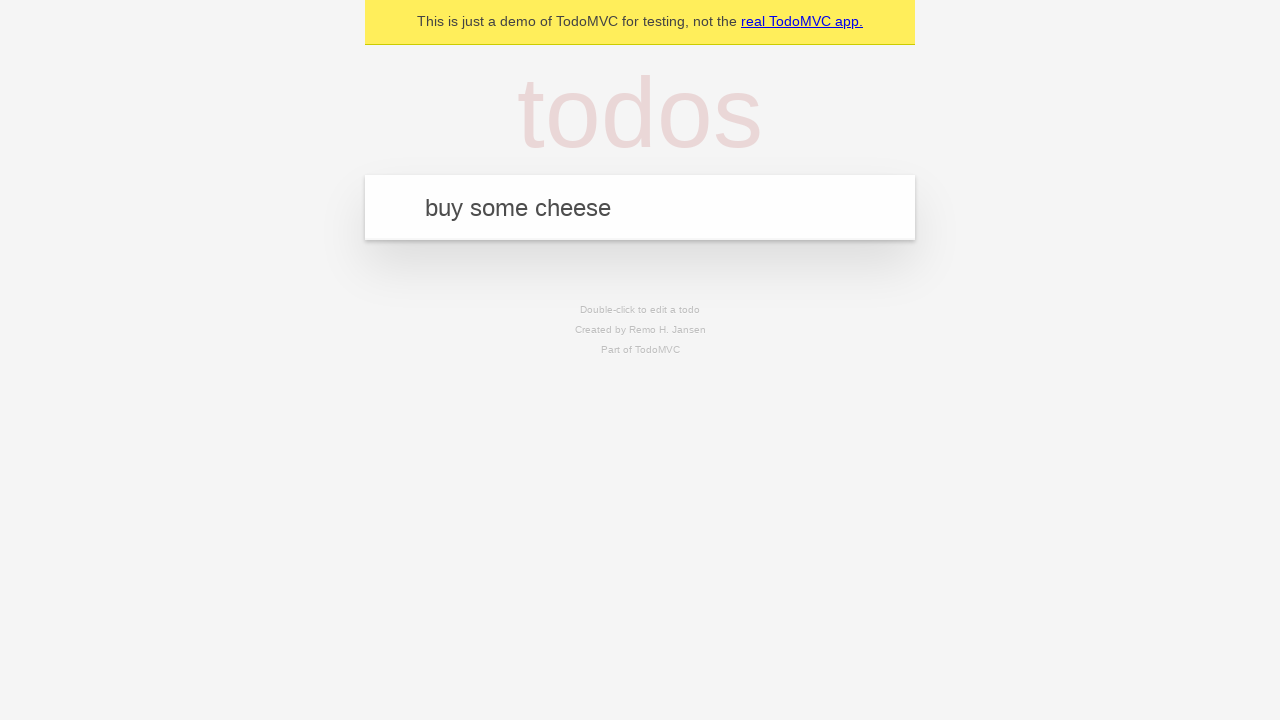

Pressed Enter to create todo 'buy some cheese' on internal:attr=[placeholder="What needs to be done?"i]
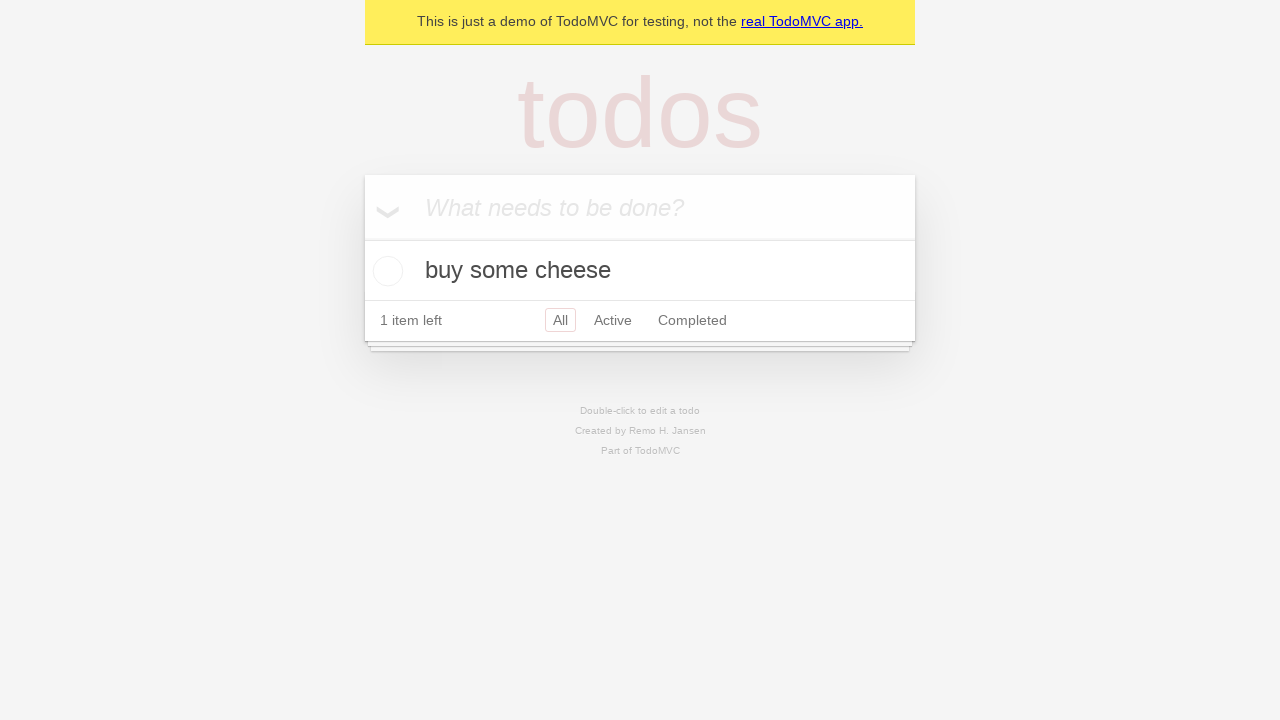

Filled todo input with 'feed the cat' on internal:attr=[placeholder="What needs to be done?"i]
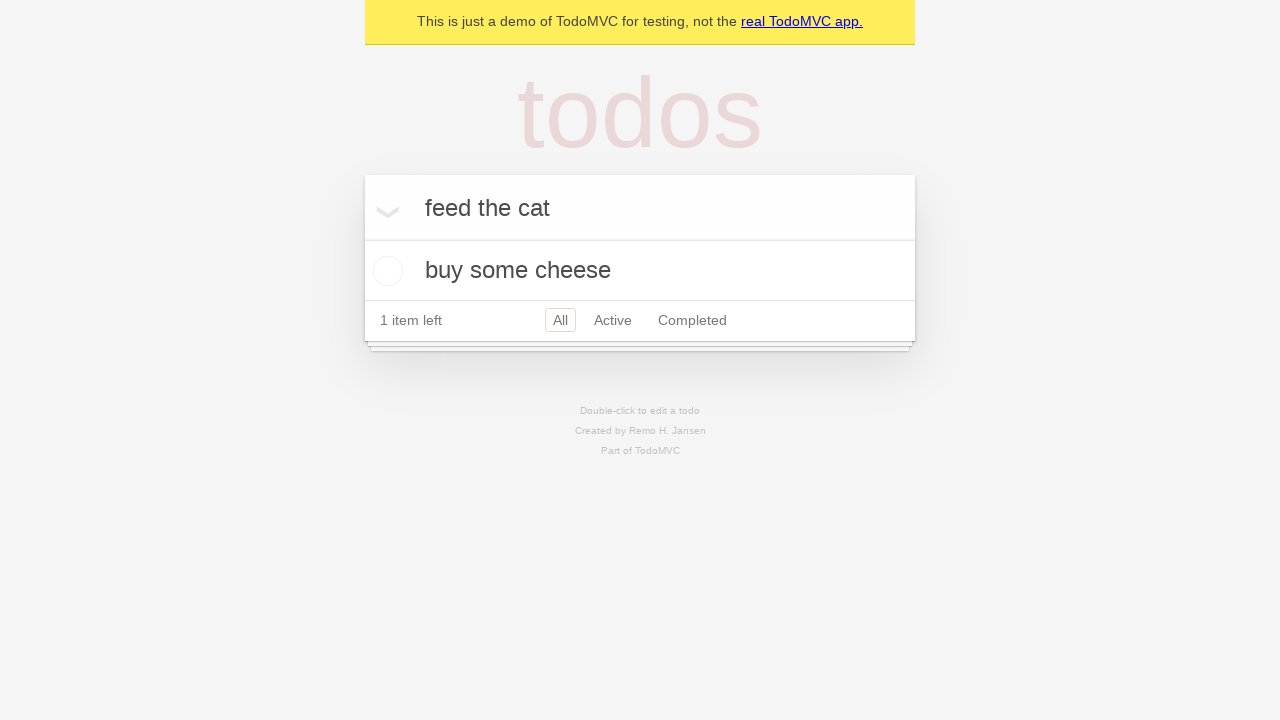

Pressed Enter to create todo 'feed the cat' on internal:attr=[placeholder="What needs to be done?"i]
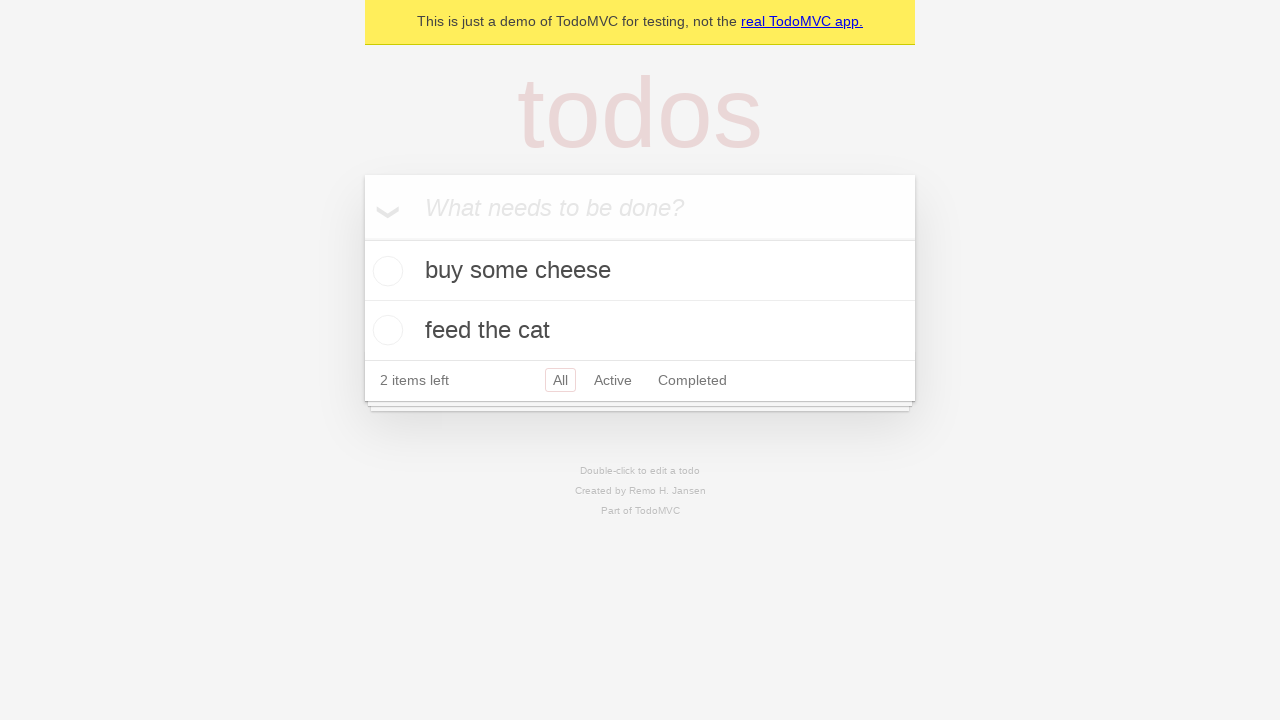

Filled todo input with 'book a doctors appointment' on internal:attr=[placeholder="What needs to be done?"i]
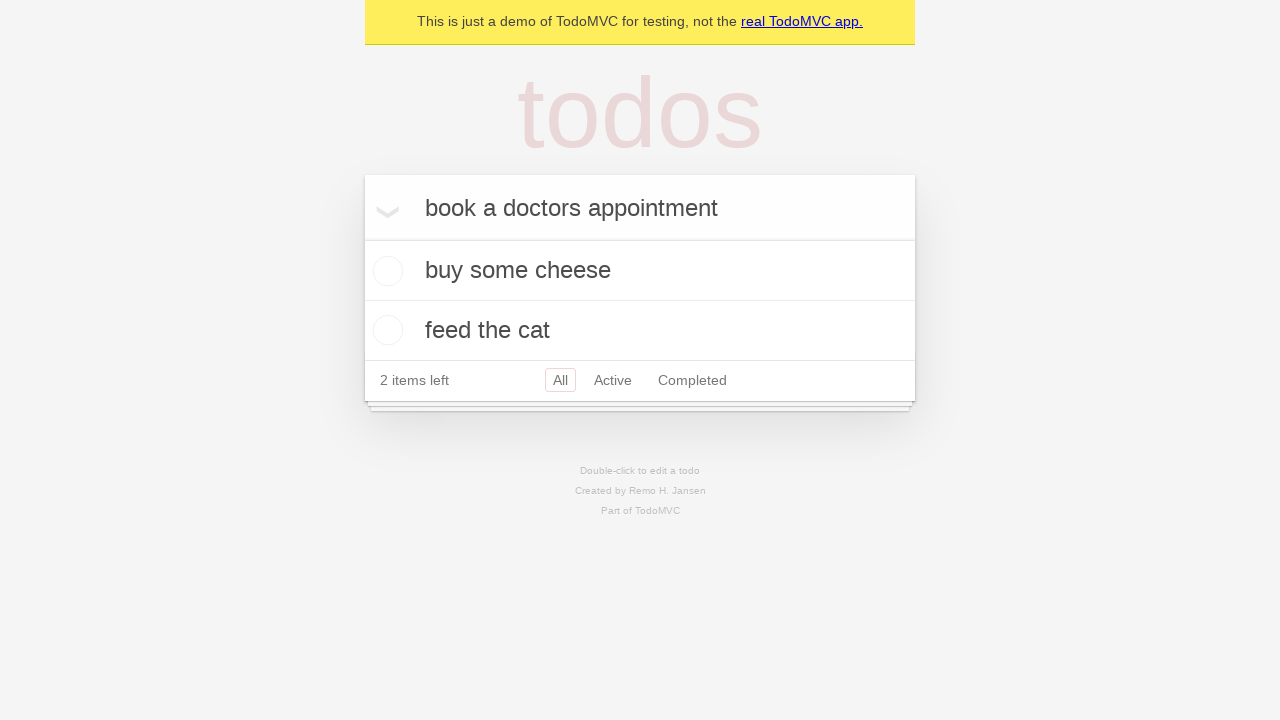

Pressed Enter to create todo 'book a doctors appointment' on internal:attr=[placeholder="What needs to be done?"i]
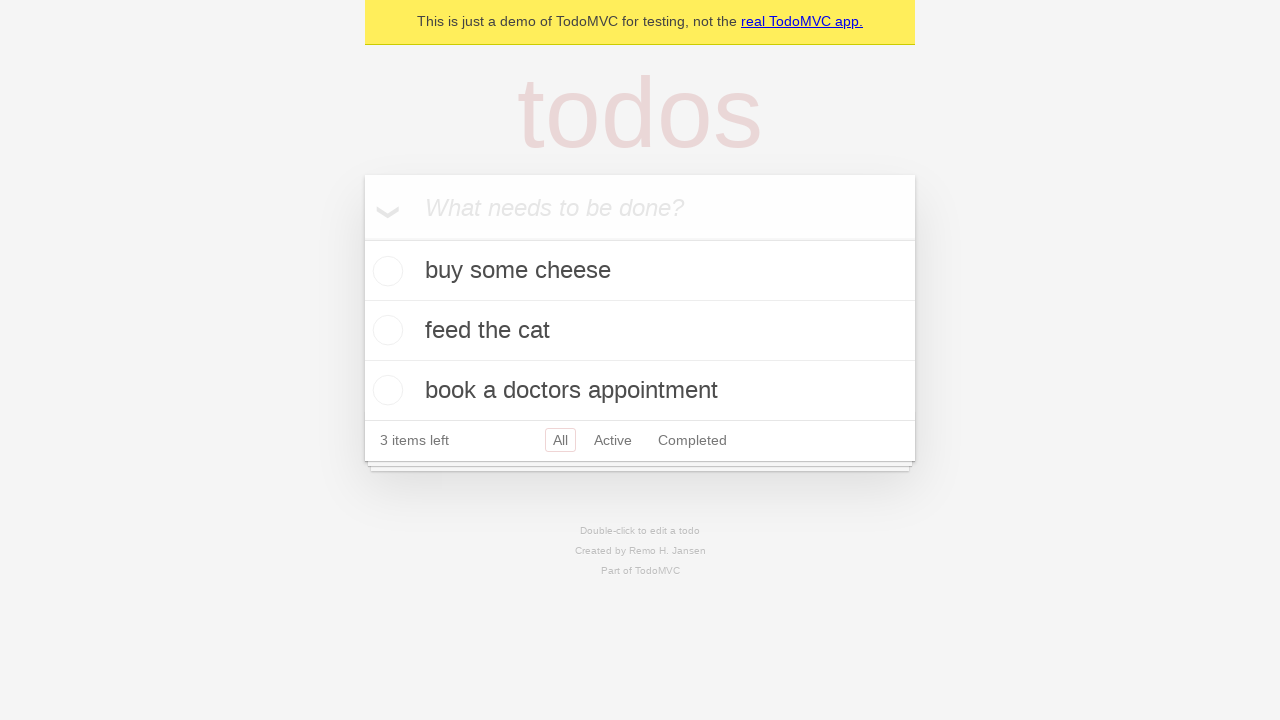

Waited for third todo item to be created
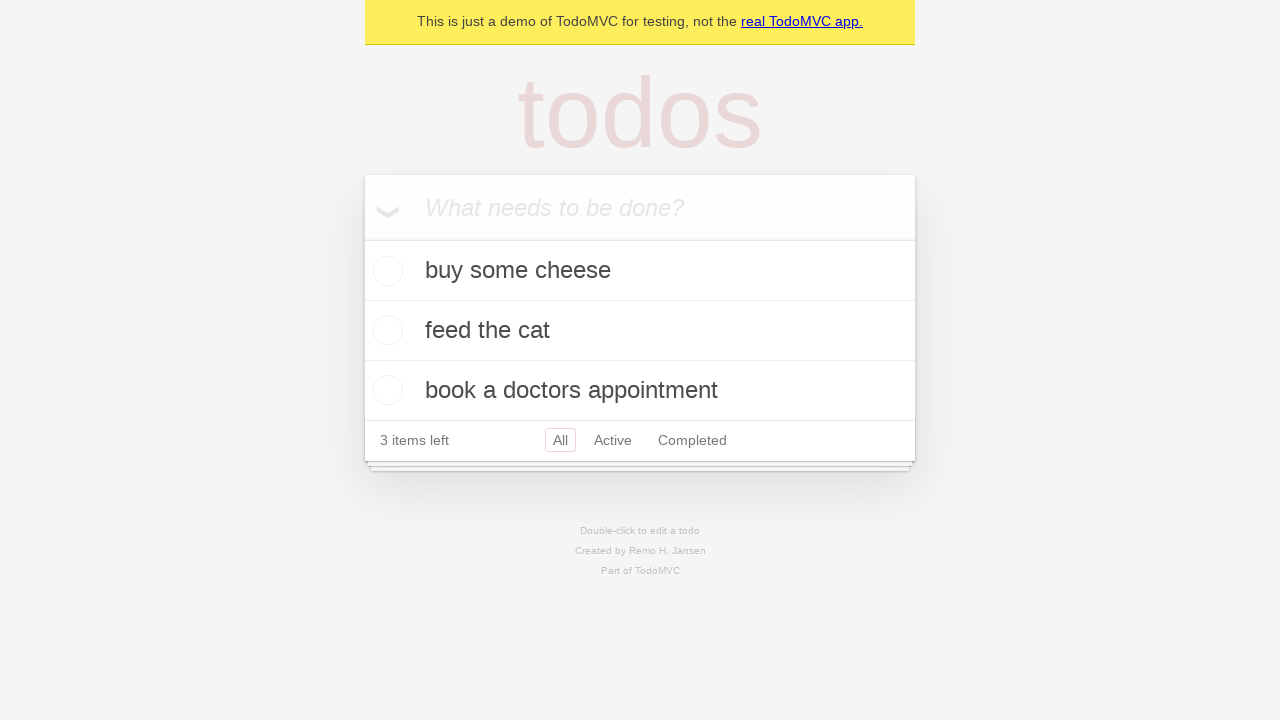

Clicked 'Mark all as complete' toggle checkbox at (362, 238) on internal:label="Mark all as complete"i
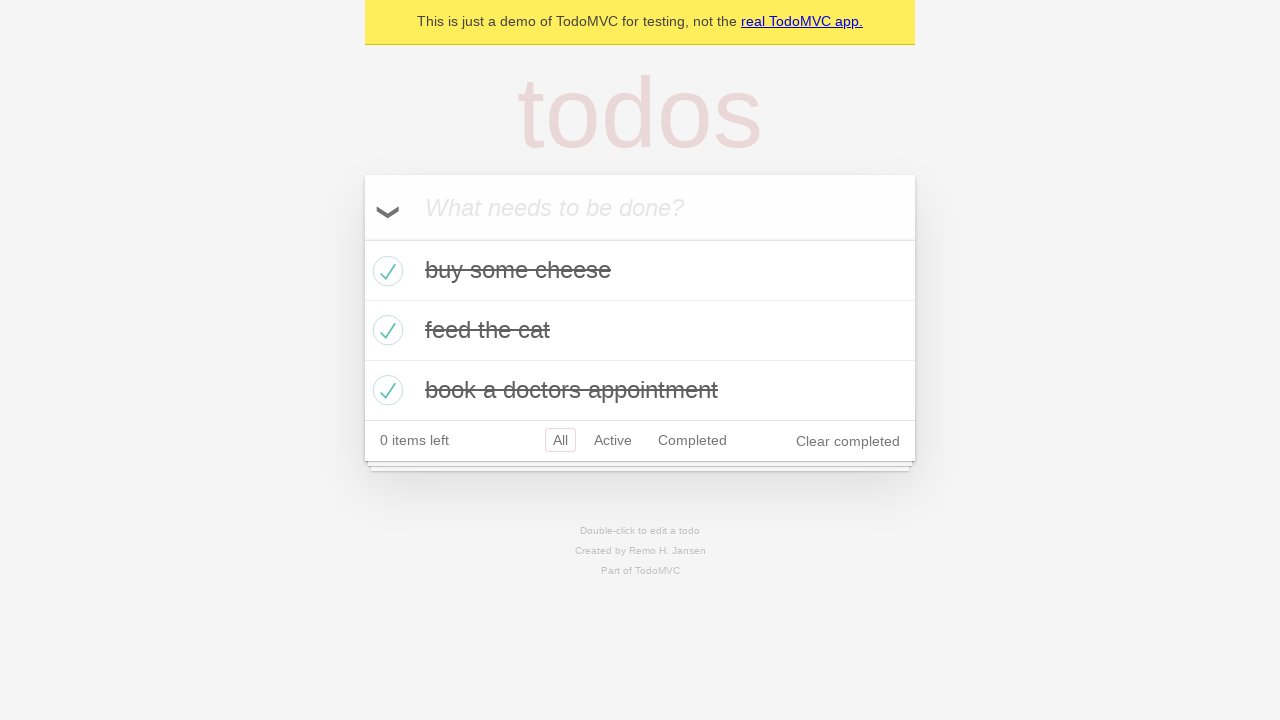

Waited for all todo items to be marked as completed
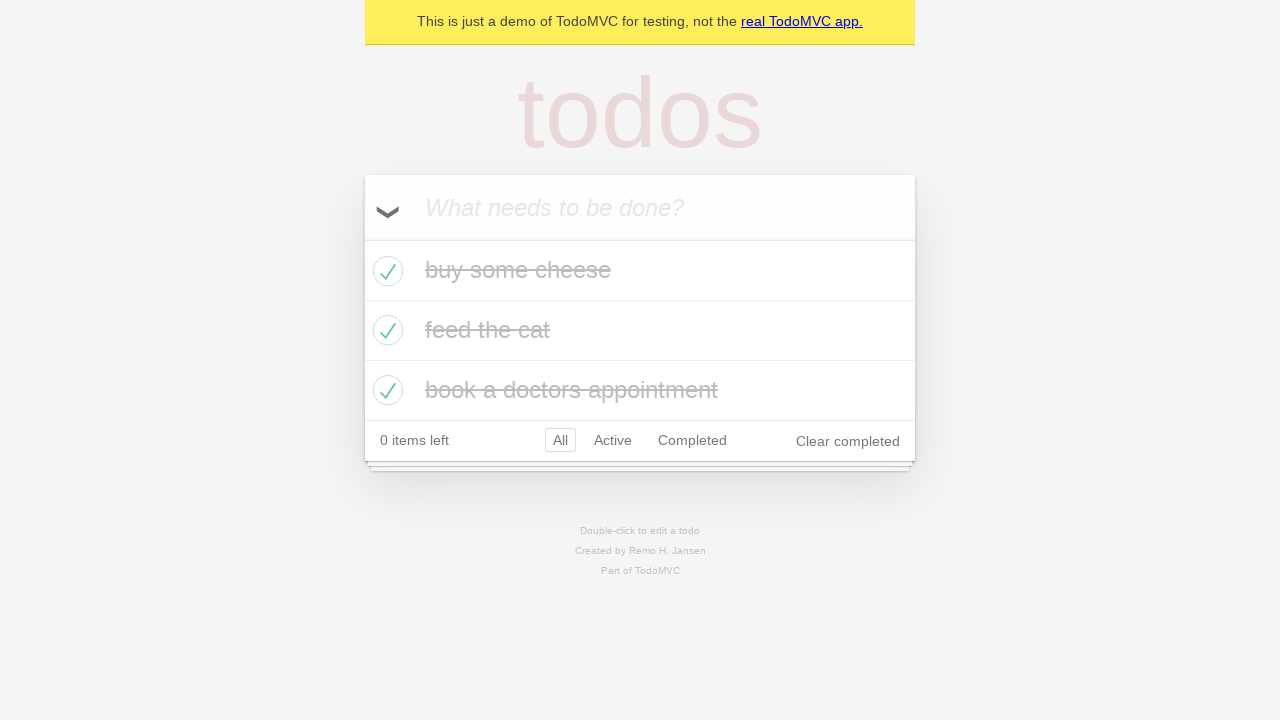

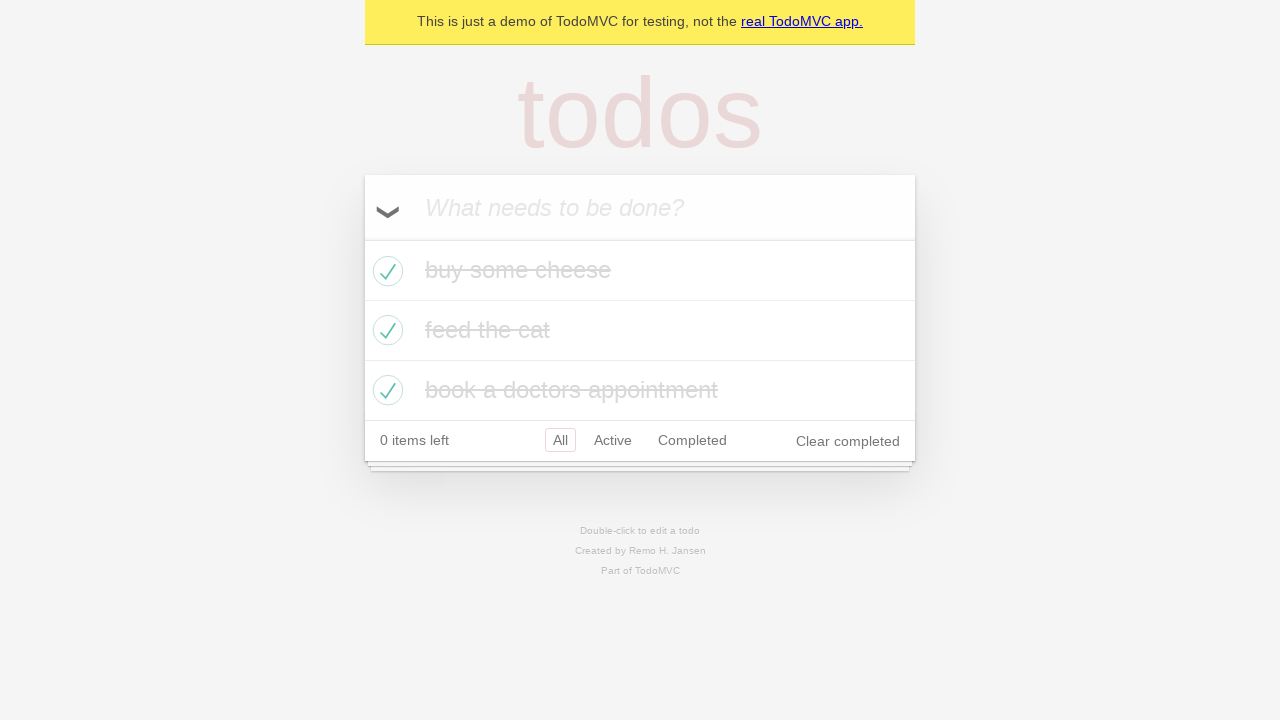